Tests the 99 Bottles of Beer website search functionality by navigating to the search page, entering "java" as a search term, and submitting the search

Starting URL: https://www.99-bottles-of-beer.net/

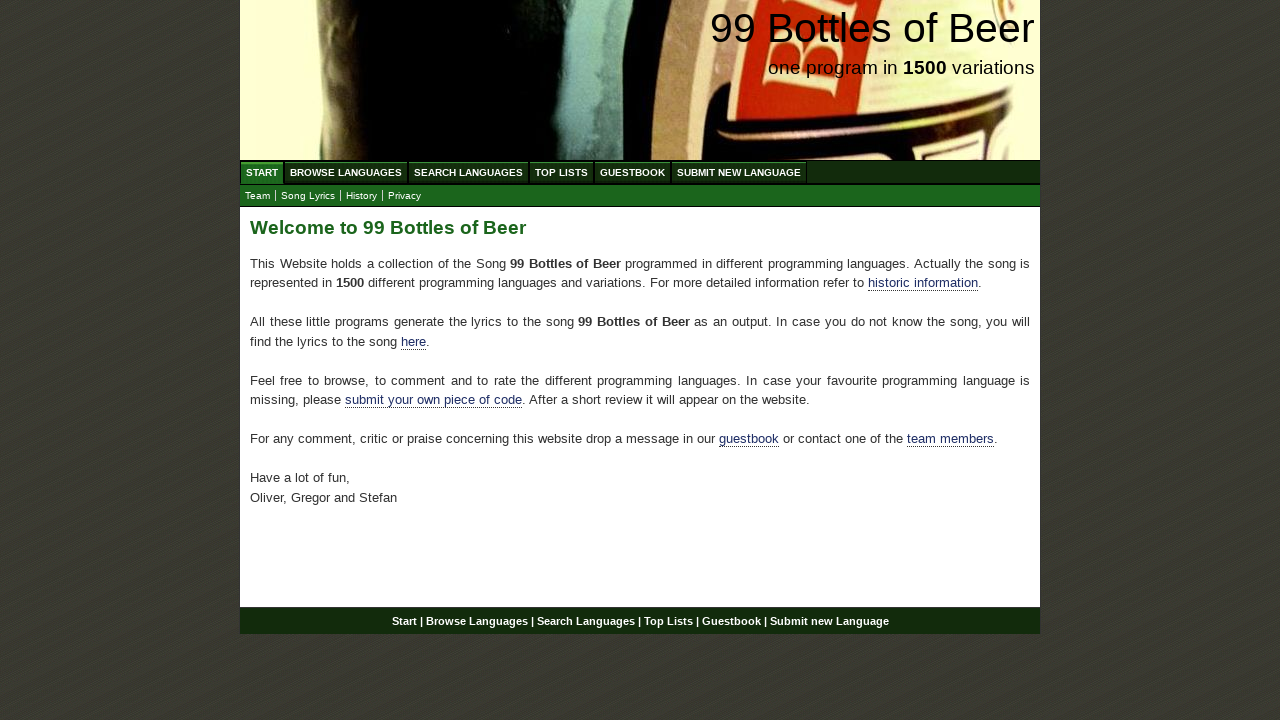

Clicked on Search link in menu at (468, 172) on xpath=//ul[@id='menu']/li/a[@href='/search.html']
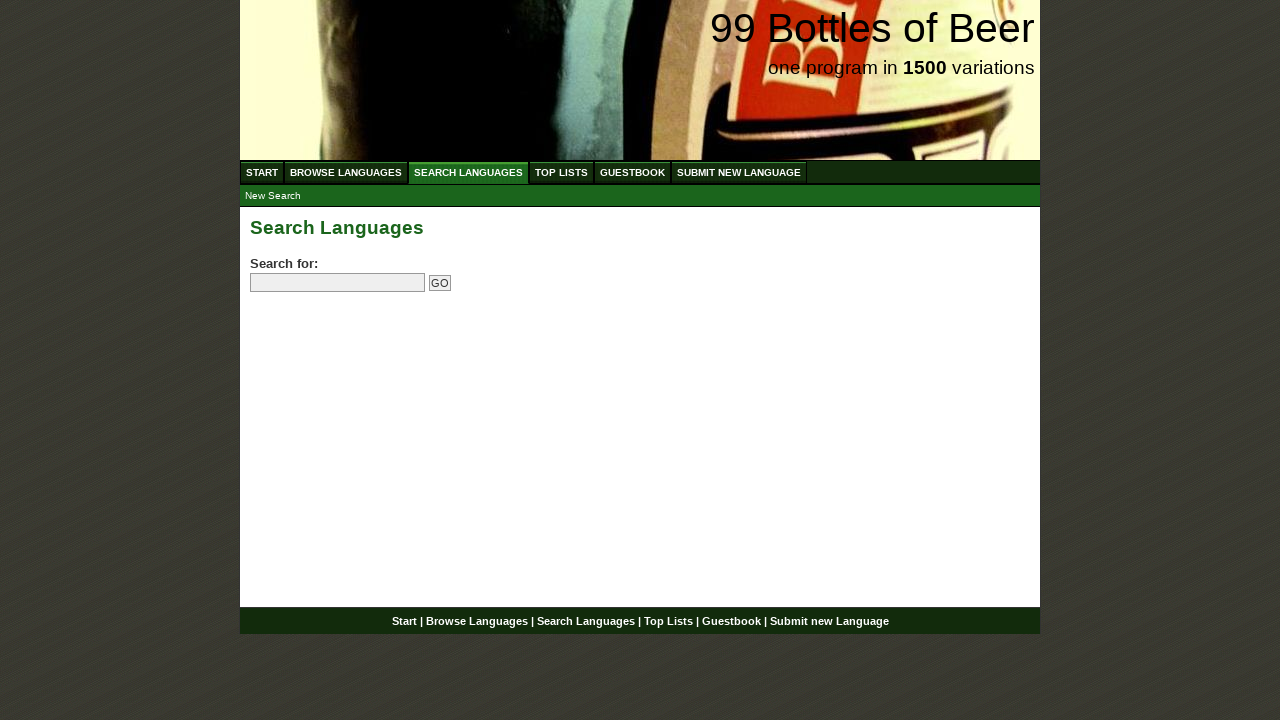

Filled search box with 'java' on //form[@id='searchlanguages']/p/input[@name='search']
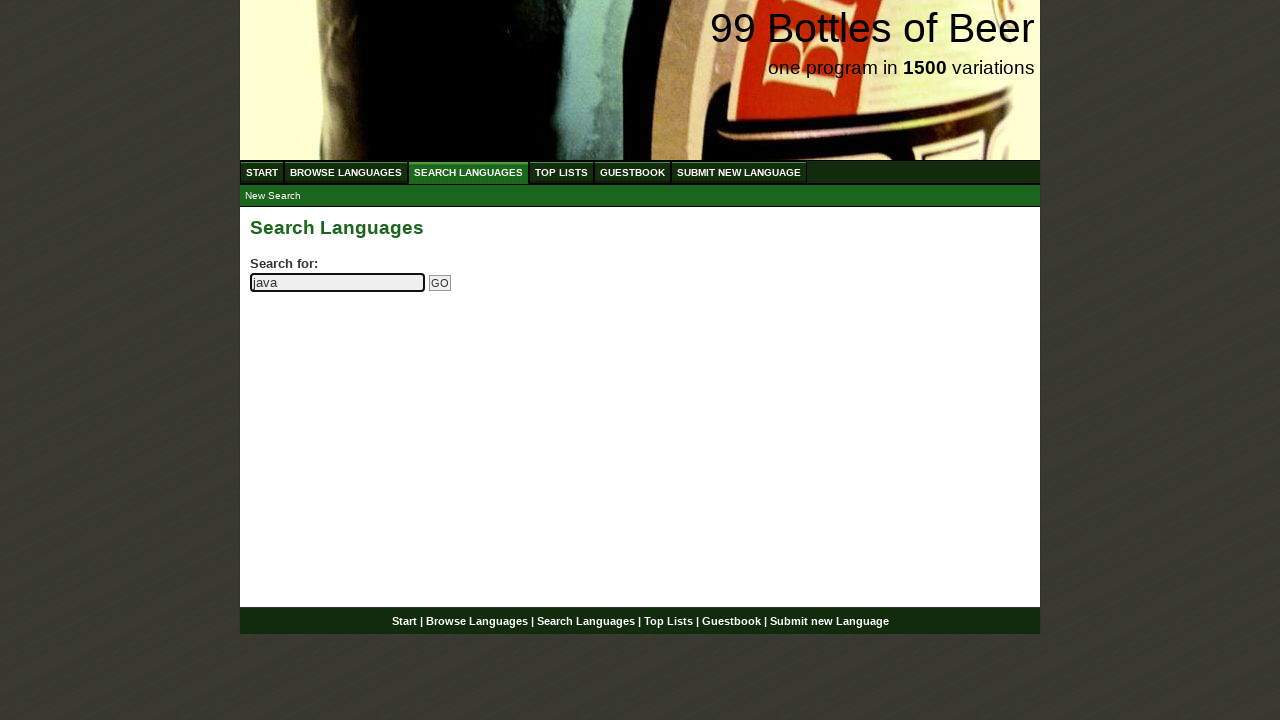

Clicked submit search button at (440, 283) on input[name='submitsearch']
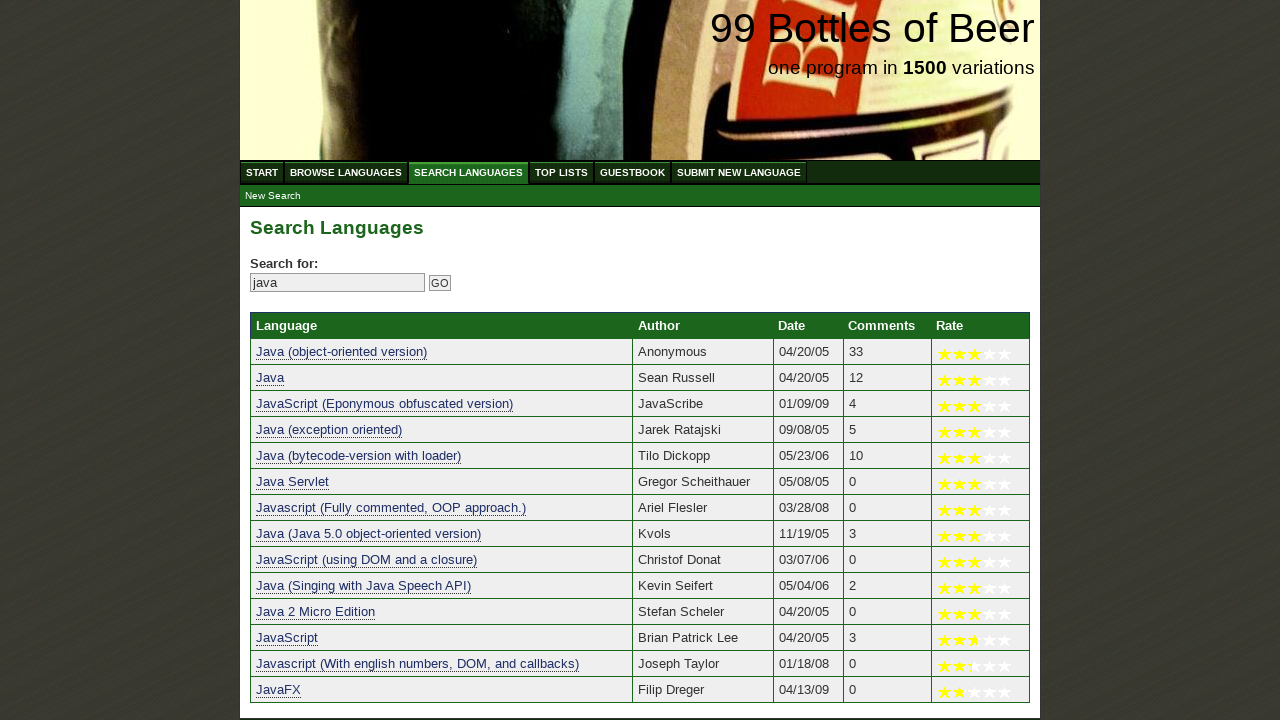

Search results page loaded
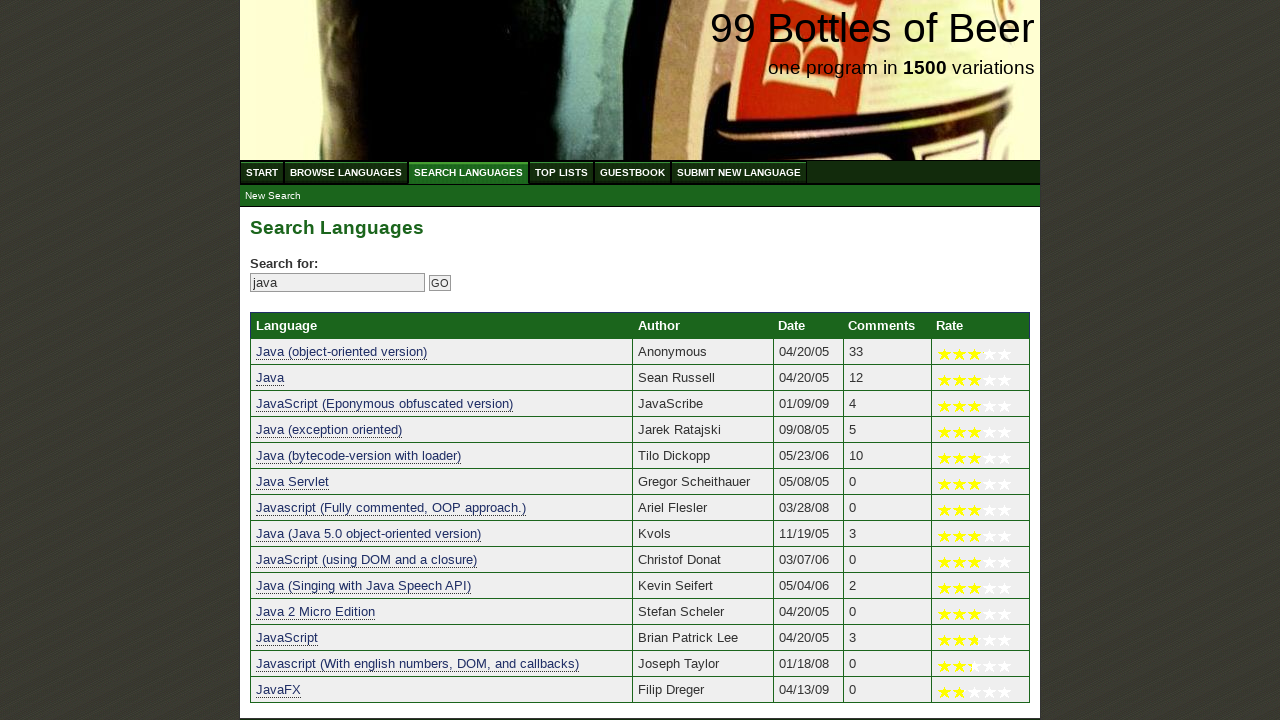

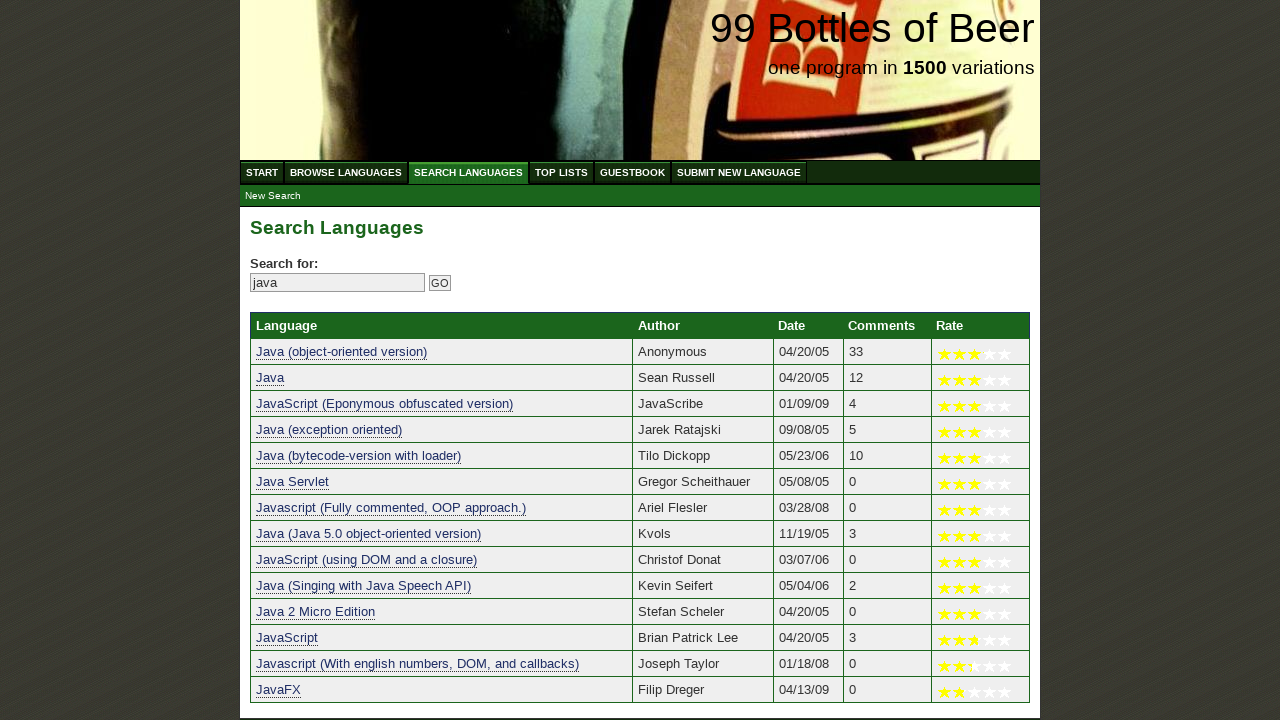